Tests the person generator functionality by clicking the generate button and verifying that personal information is displayed on the page.

Starting URL: https://www.4devs.com.br/gerador_de_pessoas

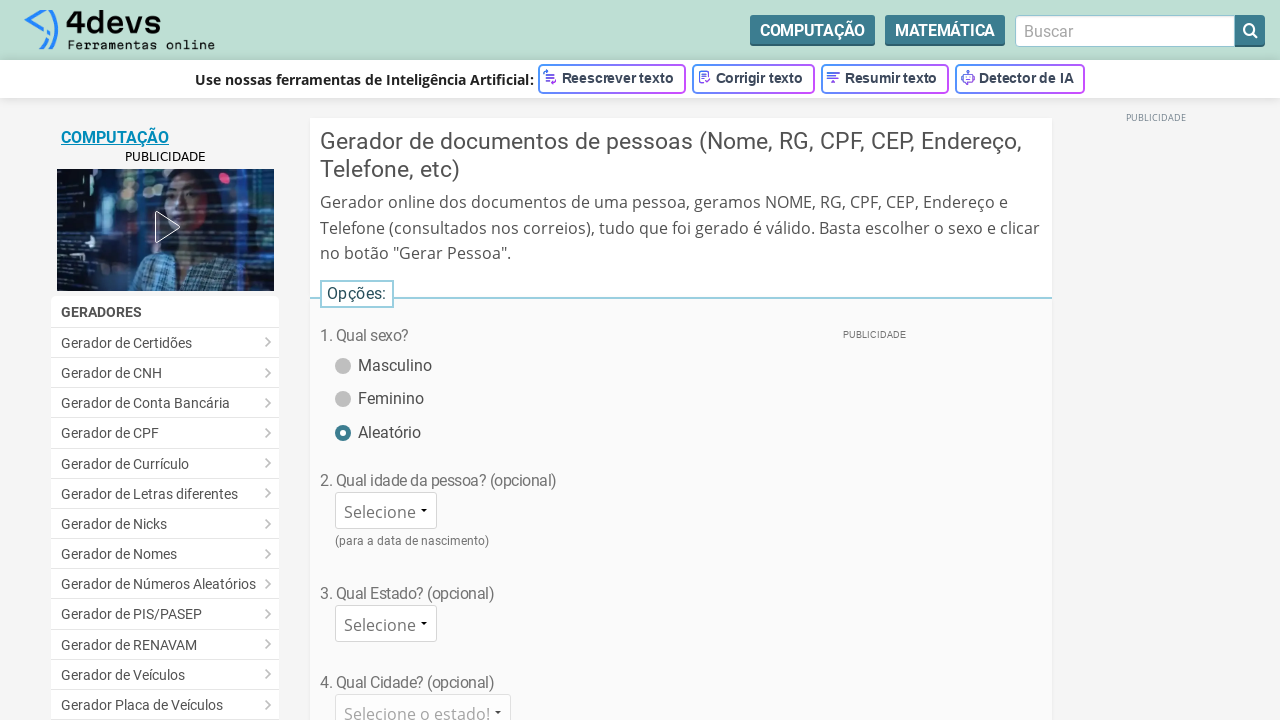

Clicked the generate person button at (681, 360) on #bt_gerar_pessoa
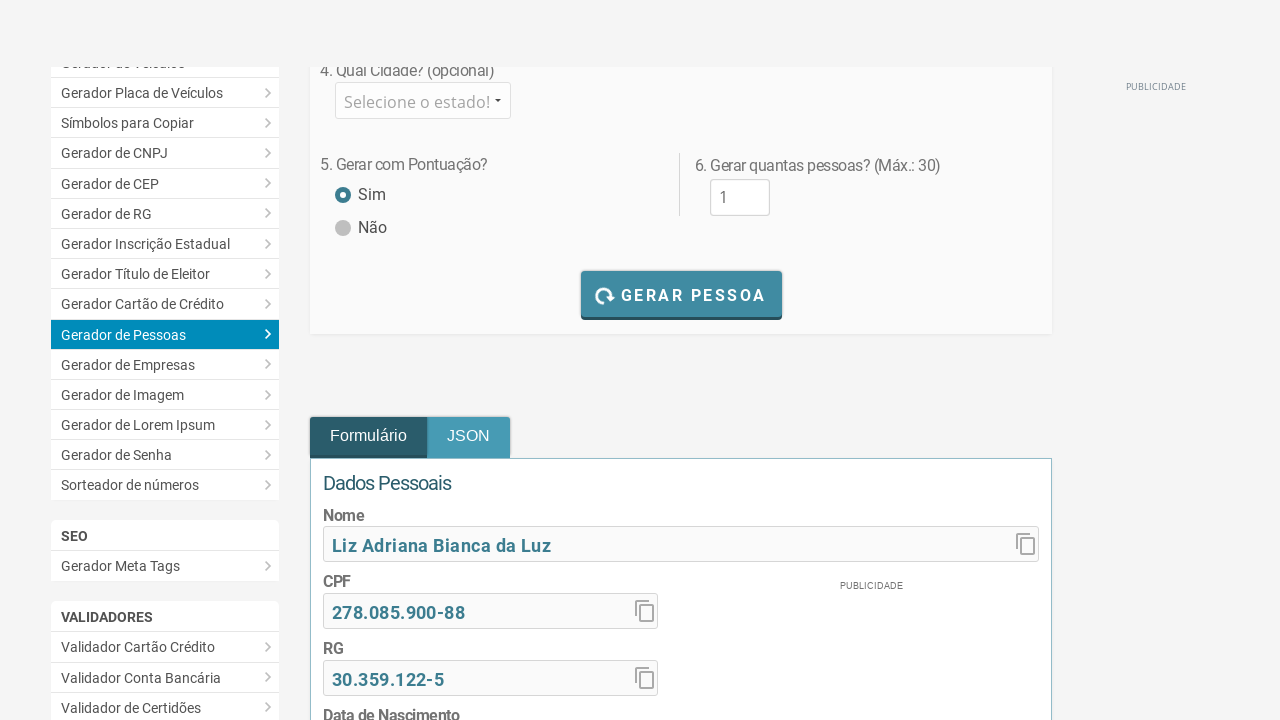

Waited for name field to appear
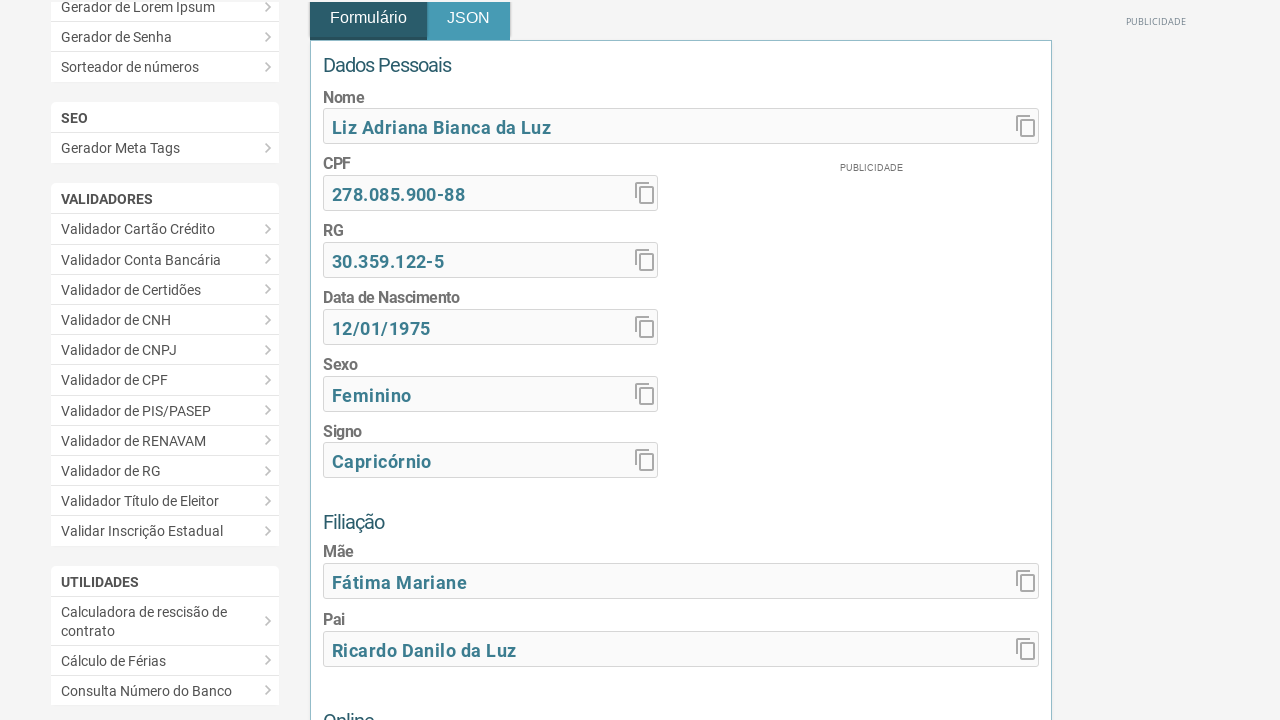

Waited for CPF field to appear
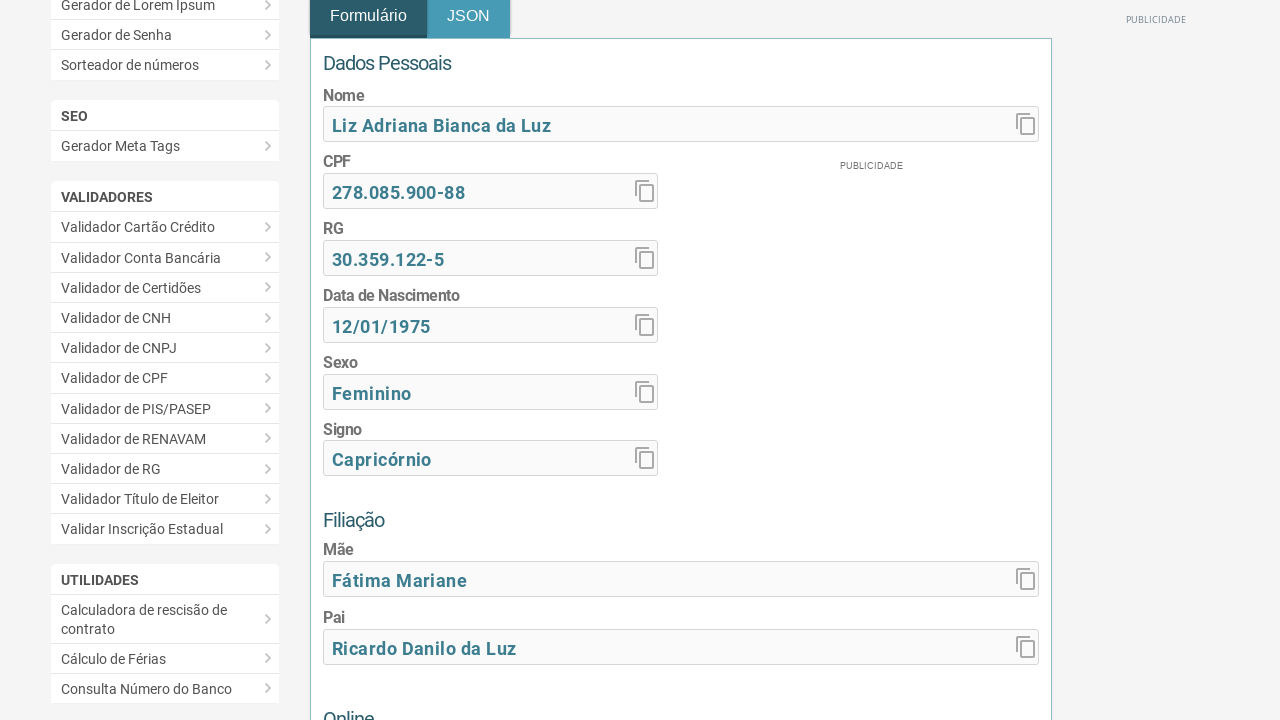

Waited for email field to appear
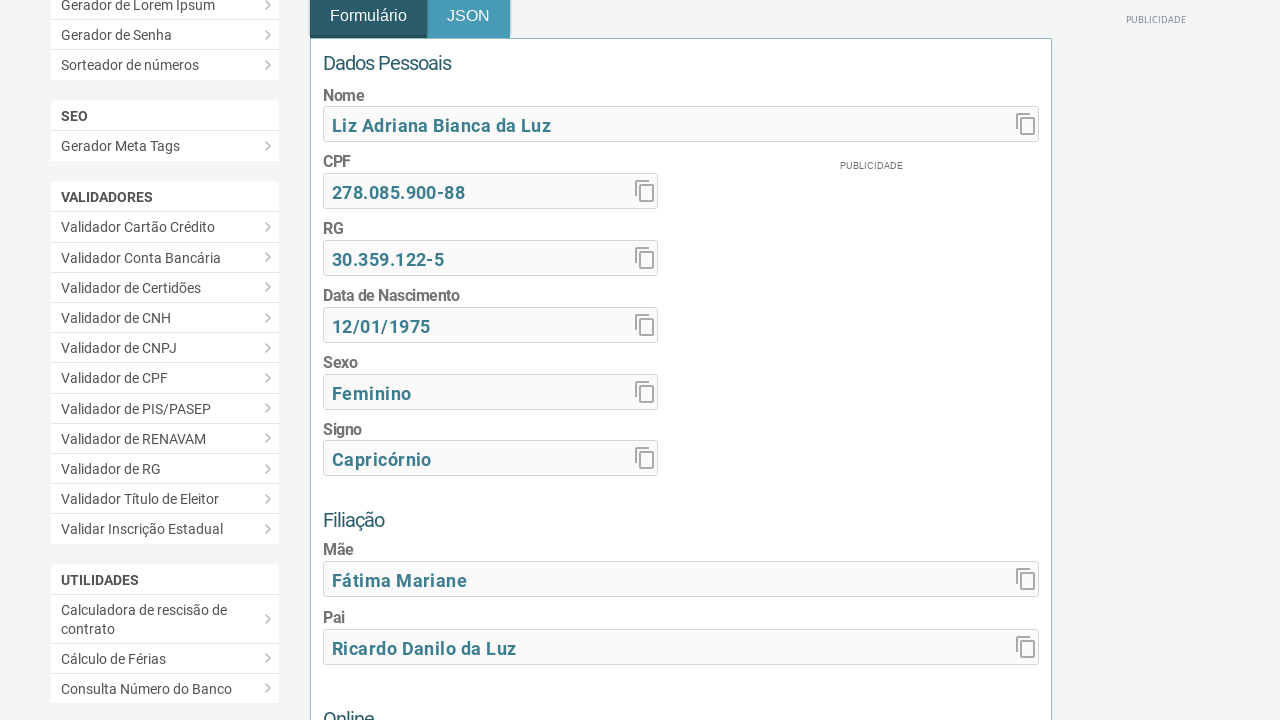

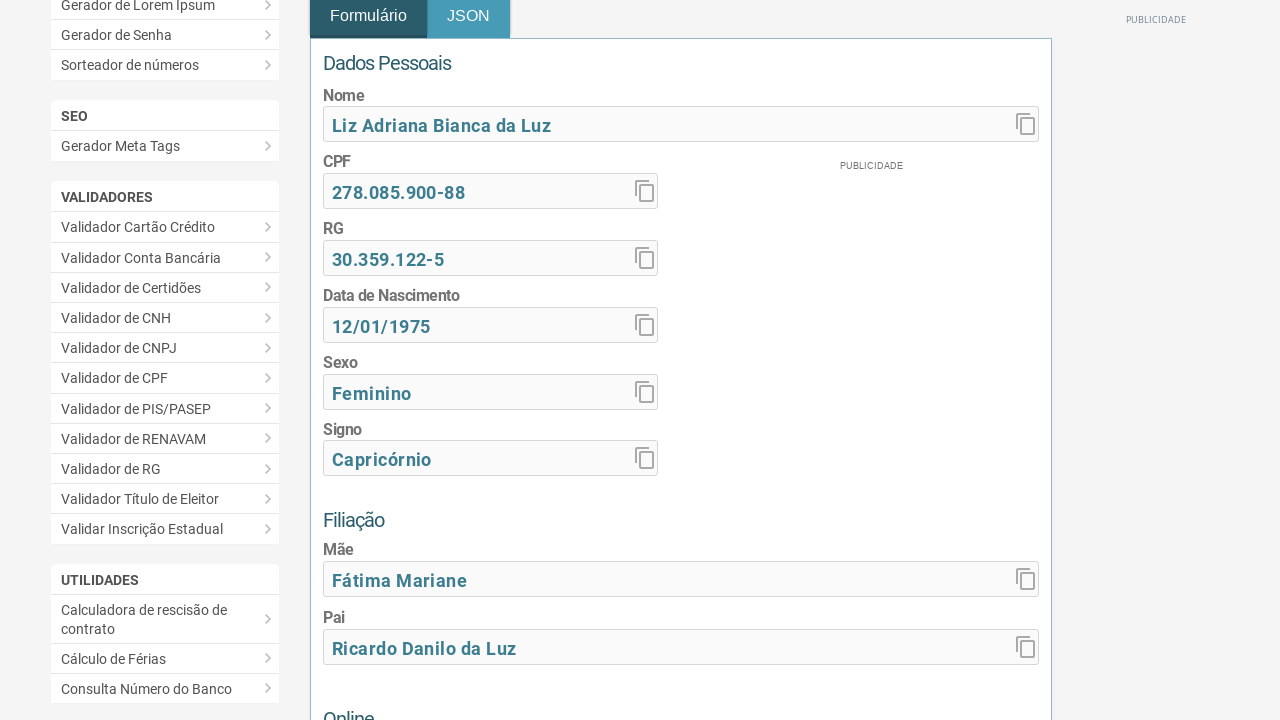